Tests keyboard action by holding Shift key down and pressing 'a' to produce an uppercase 'A' character in a text input field.

Starting URL: https://www.selenium.dev/selenium/web/single_text_input.html

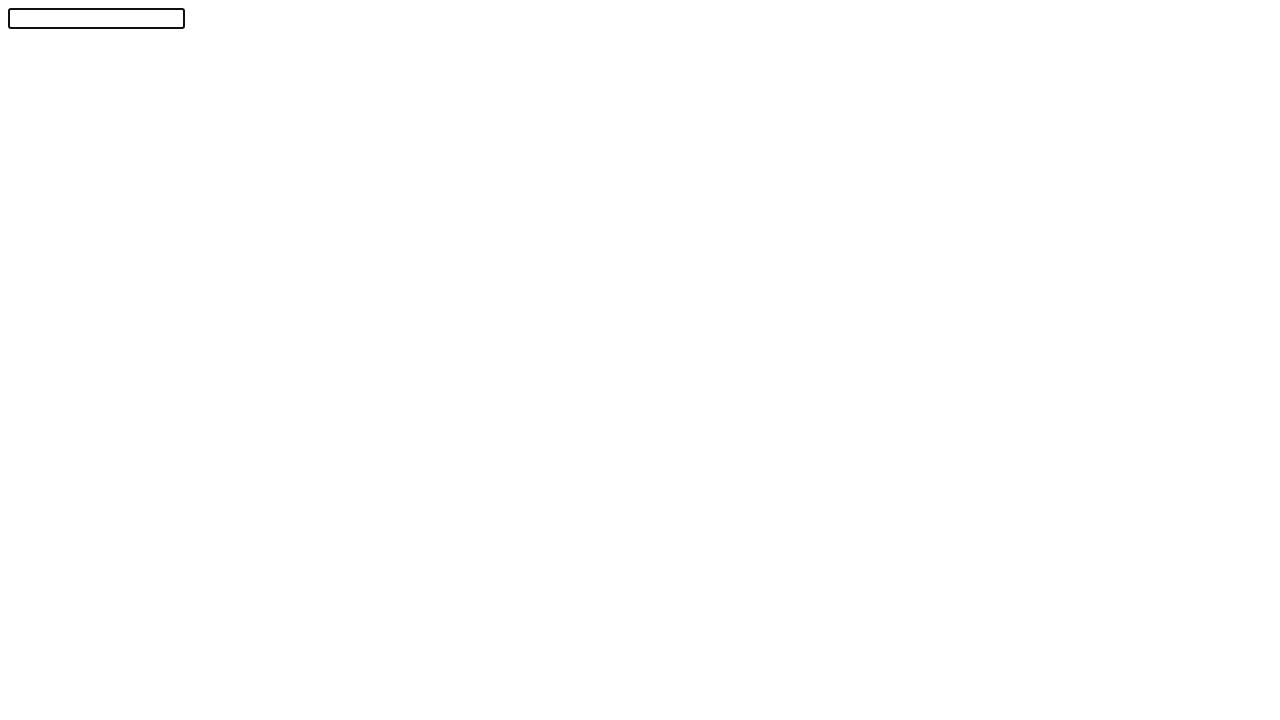

Held down Shift key
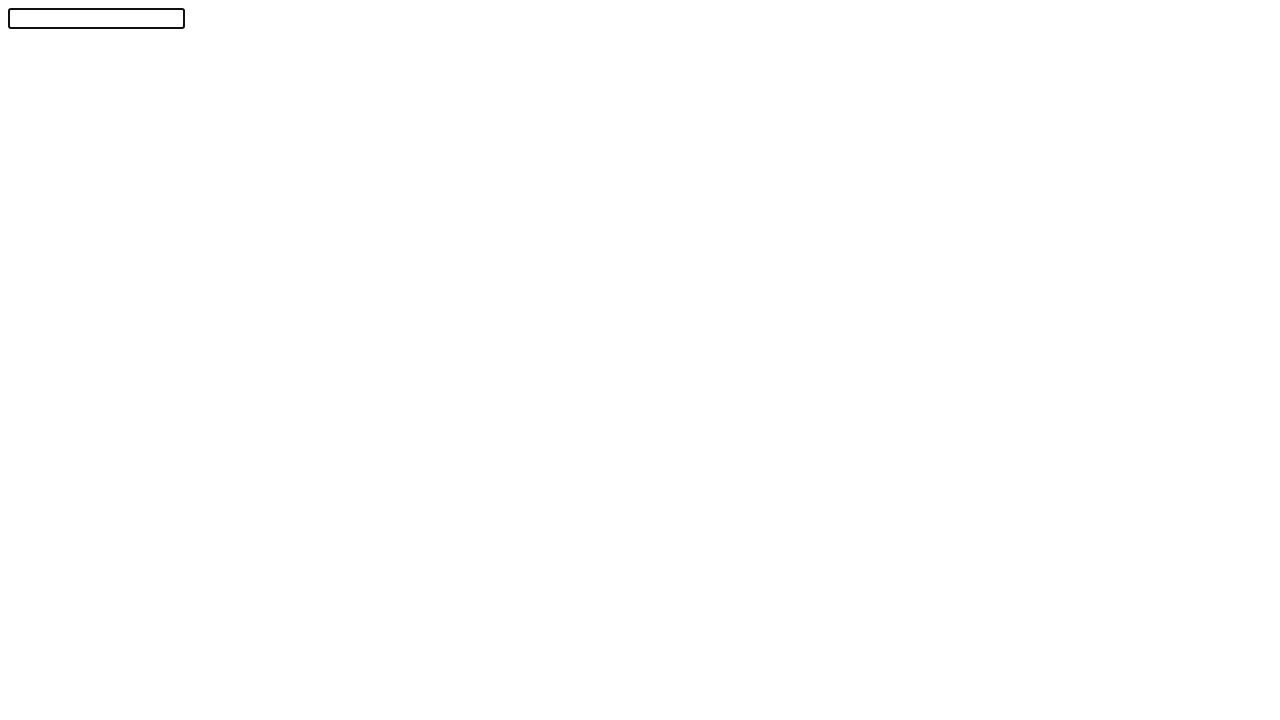

Pressed 'a' key while Shift is held down
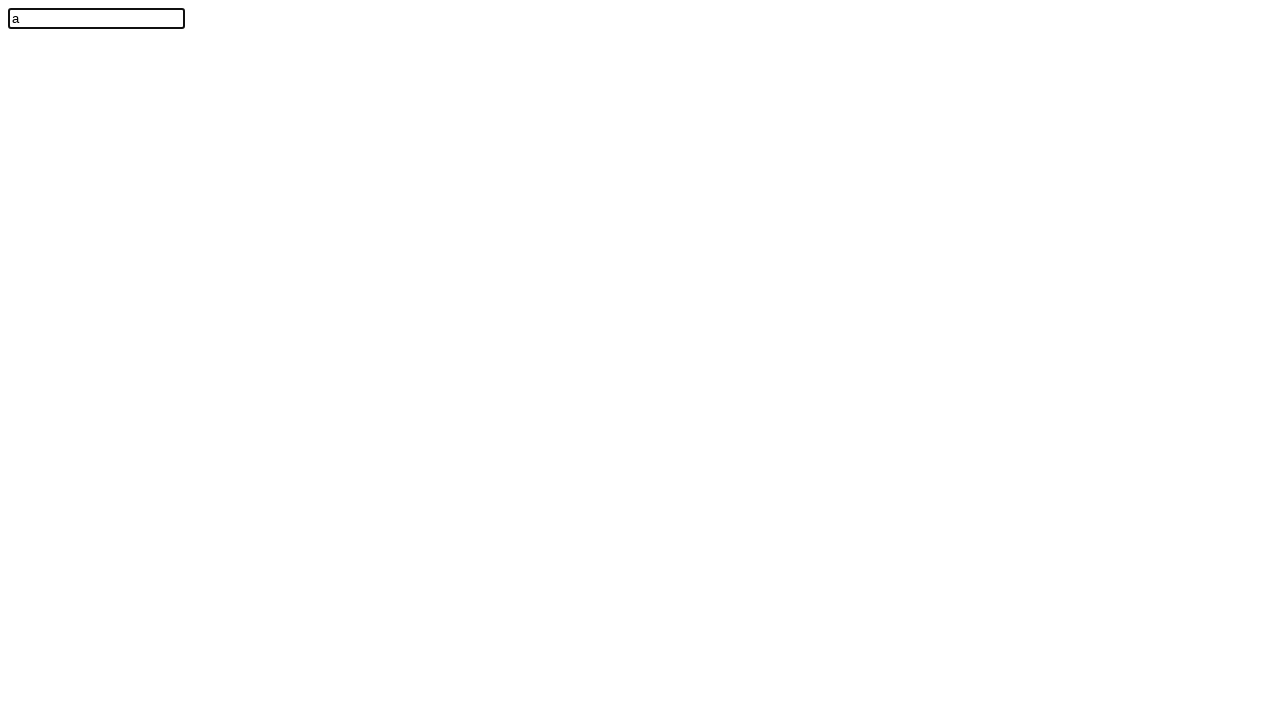

Released Shift key
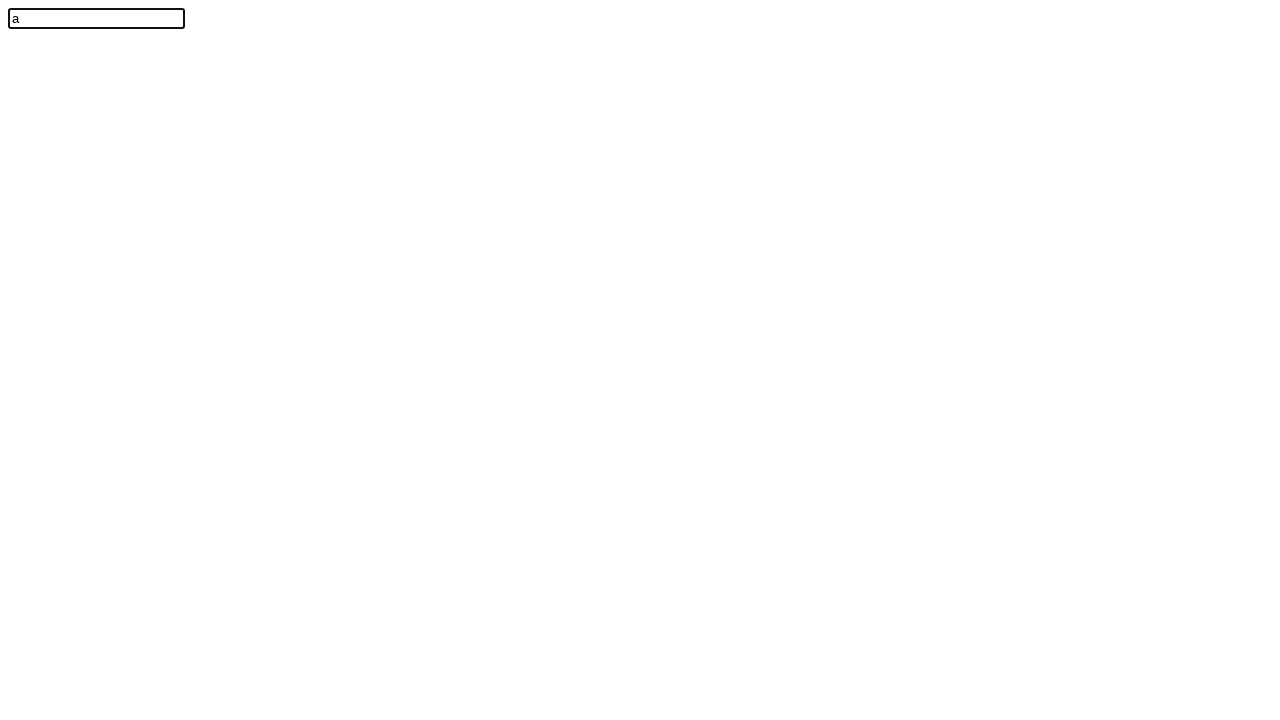

Waited 1 second to observe uppercase 'A' character in text input field
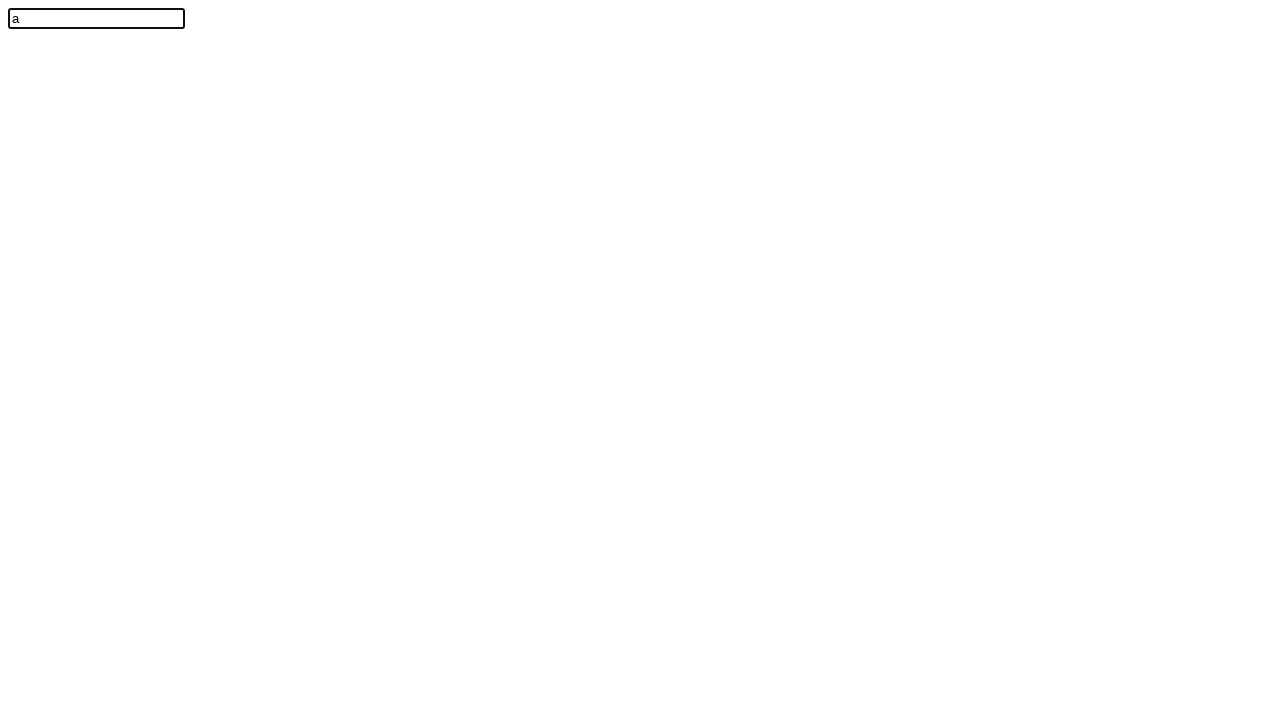

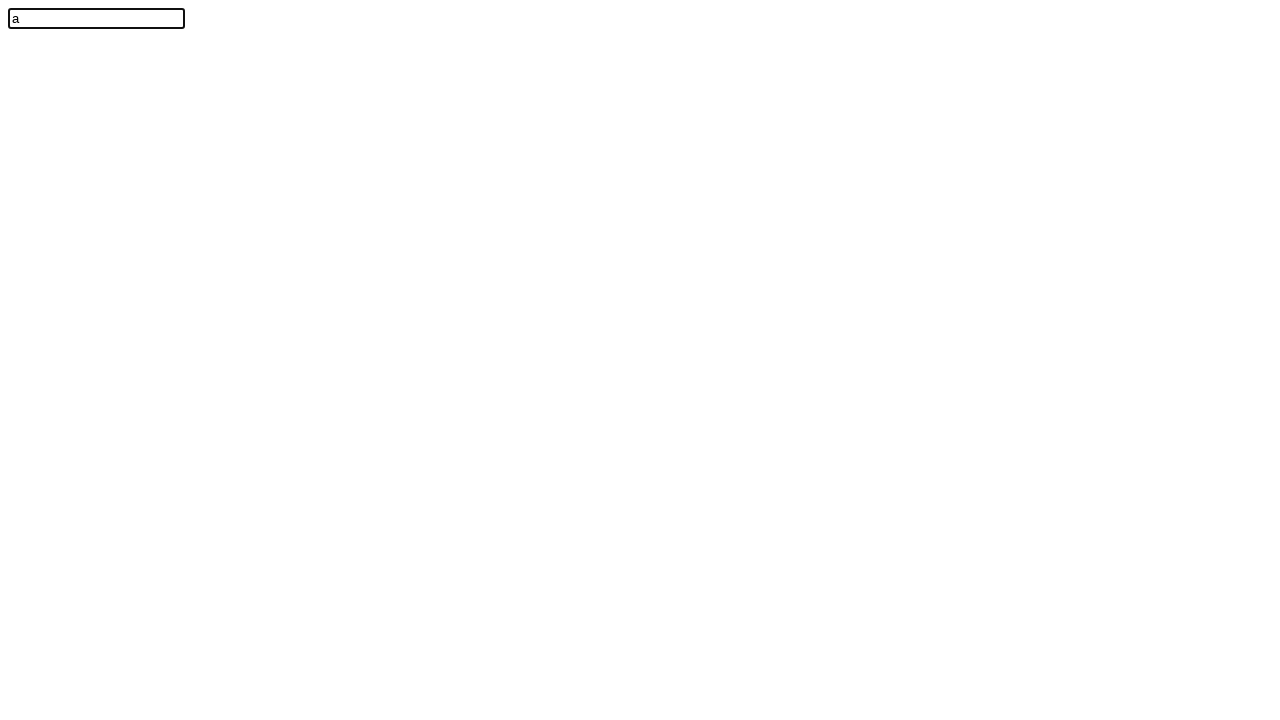